Tests JavaScript alert handling functionality including accepting a simple alert, dismissing a confirm dialog, and entering text in a prompt dialog before accepting it.

Starting URL: https://letcode.in/alert

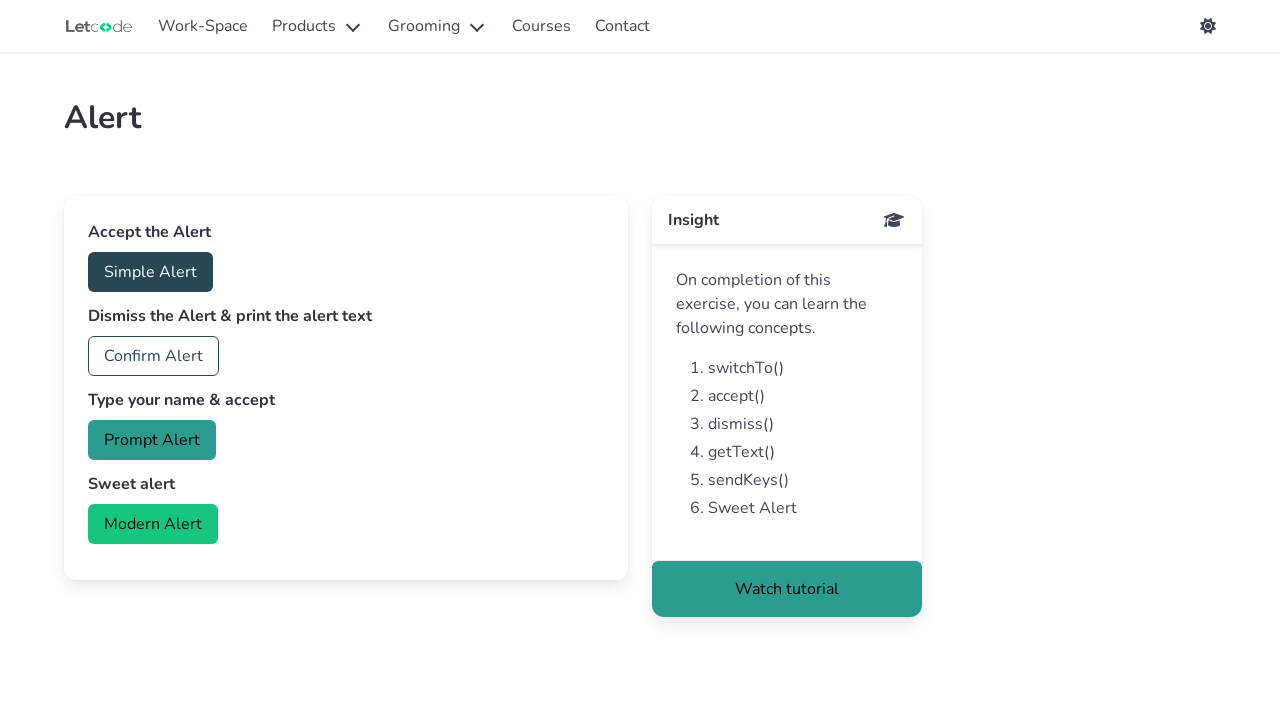

Clicked accept button to trigger simple alert at (150, 272) on #accept
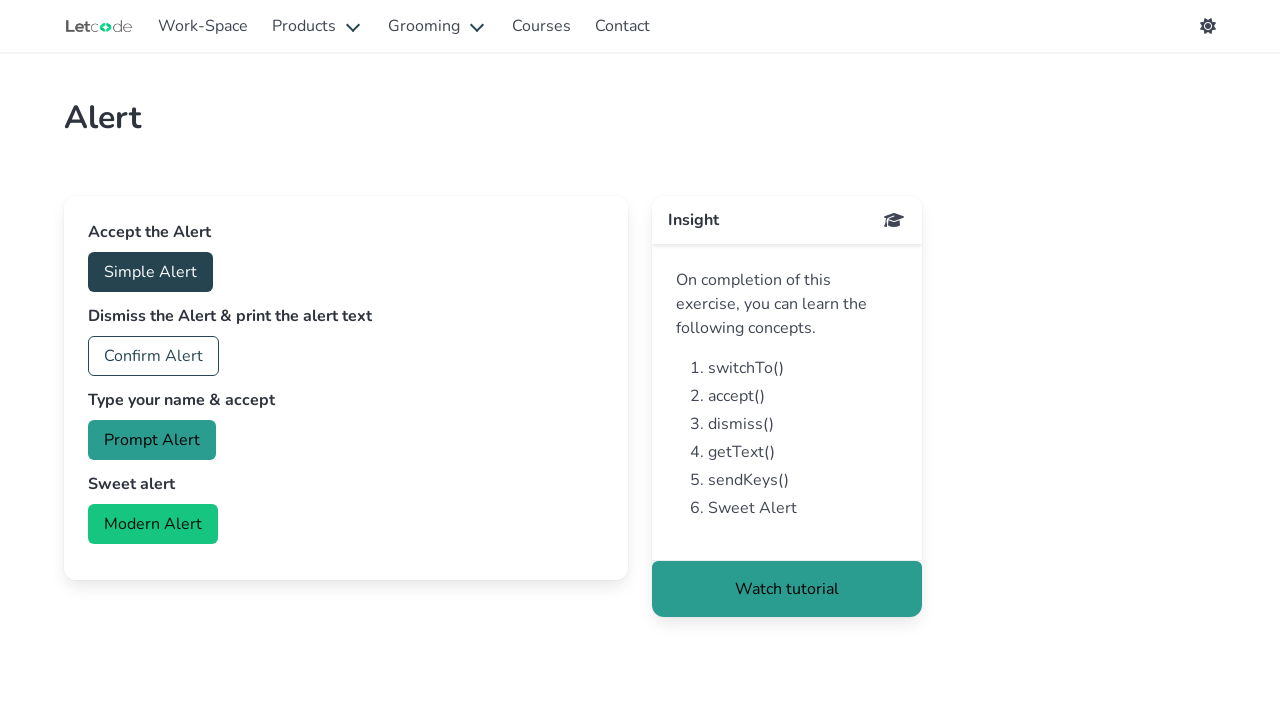

Set up dialog handler to accept alerts
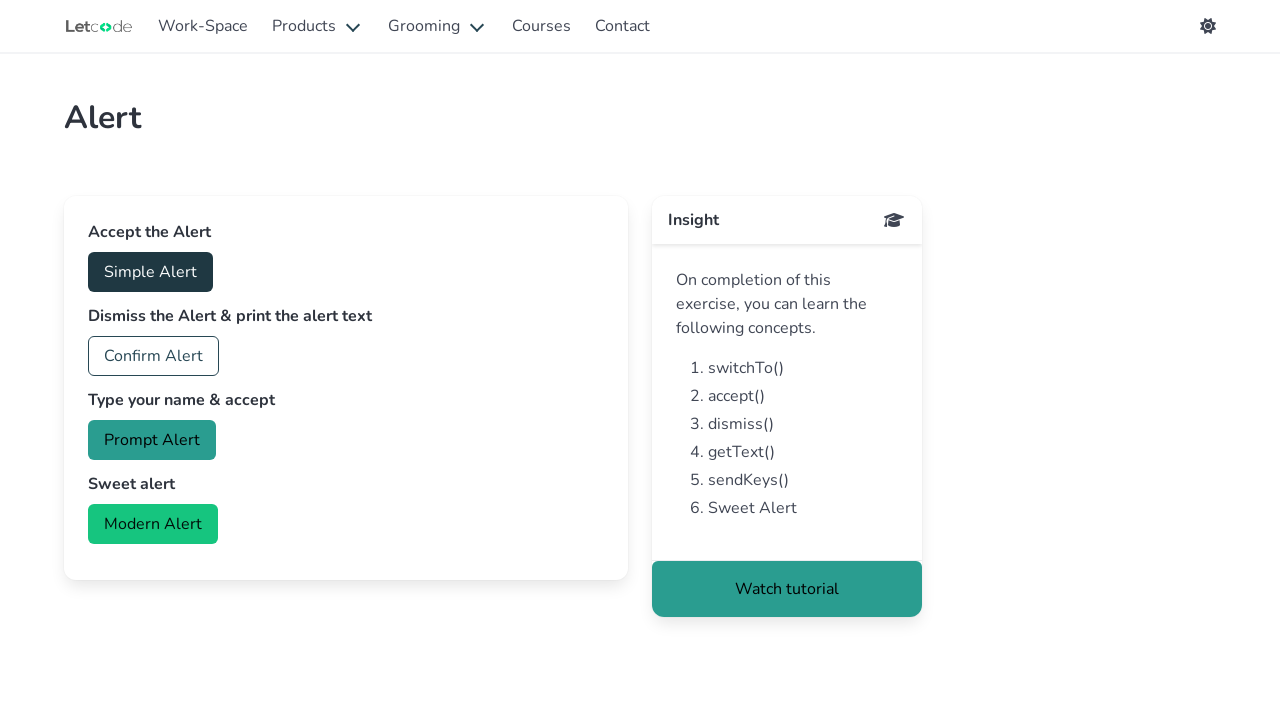

Clicked accept button and accepted the alert at (150, 272) on #accept
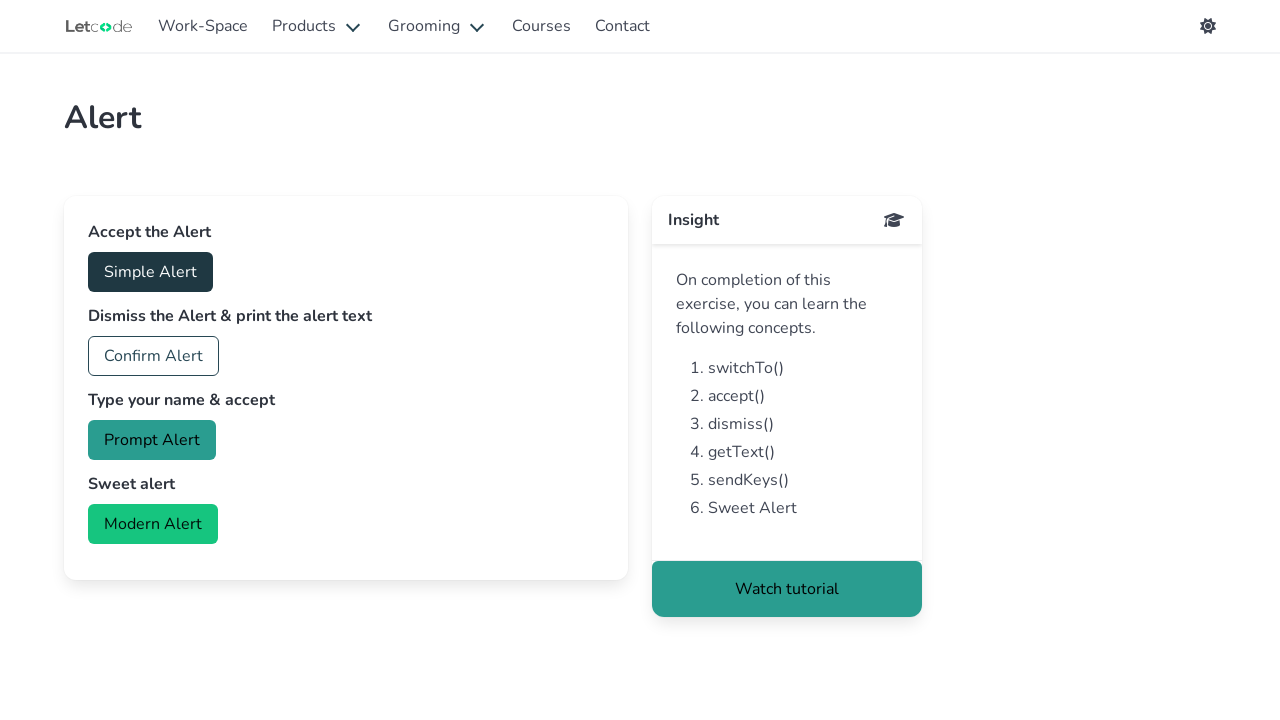

Set up dialog handler to dismiss confirm dialog
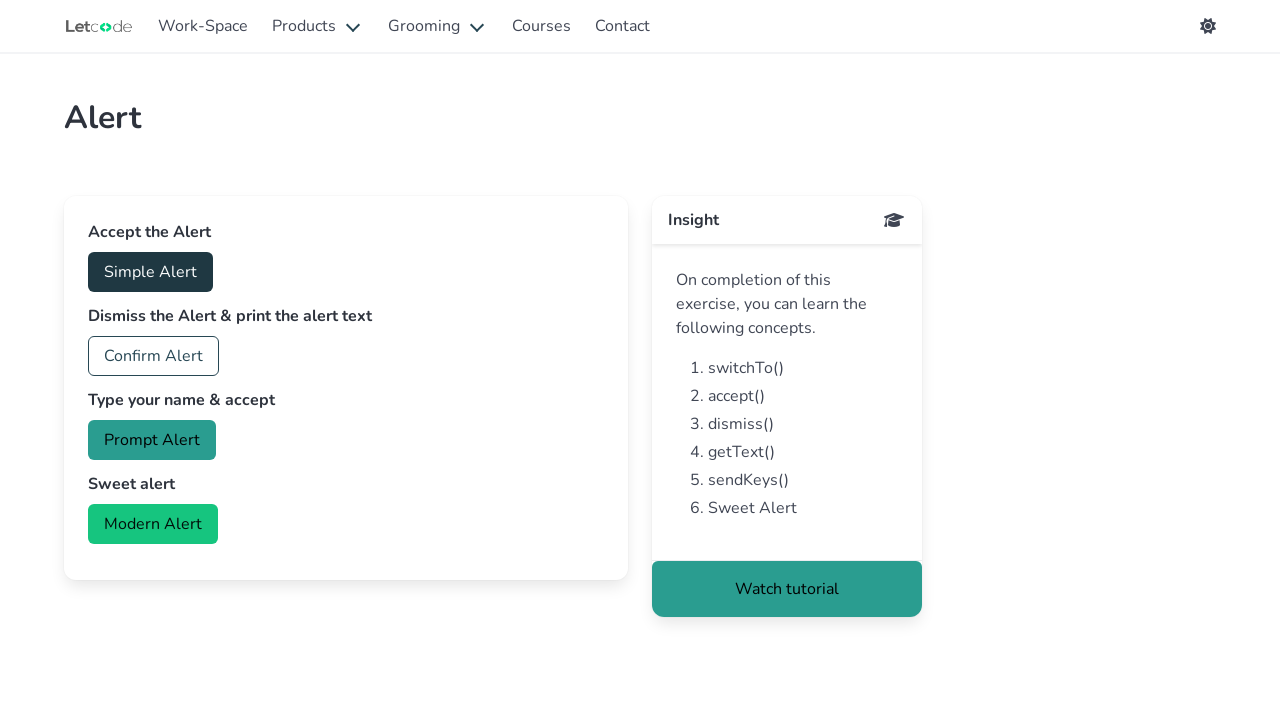

Clicked confirm button and dismissed the confirm dialog at (154, 356) on #confirm
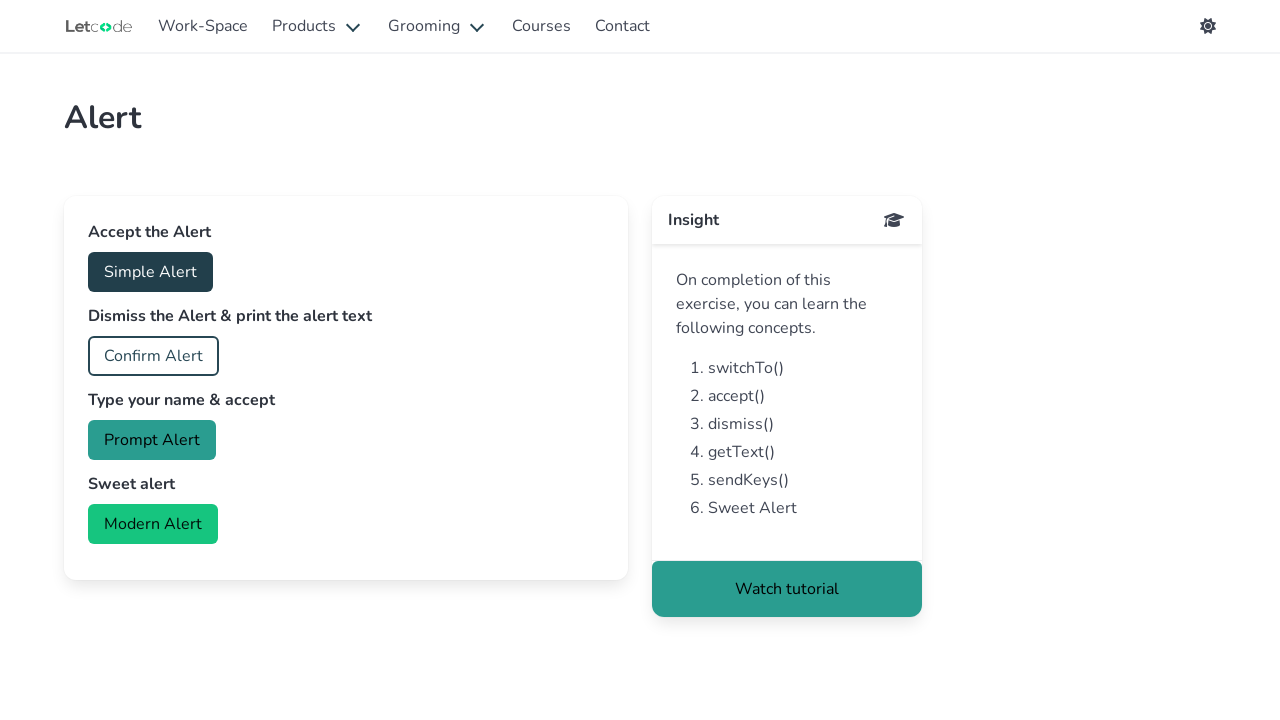

Set up dialog handler to enter text in prompt and accept
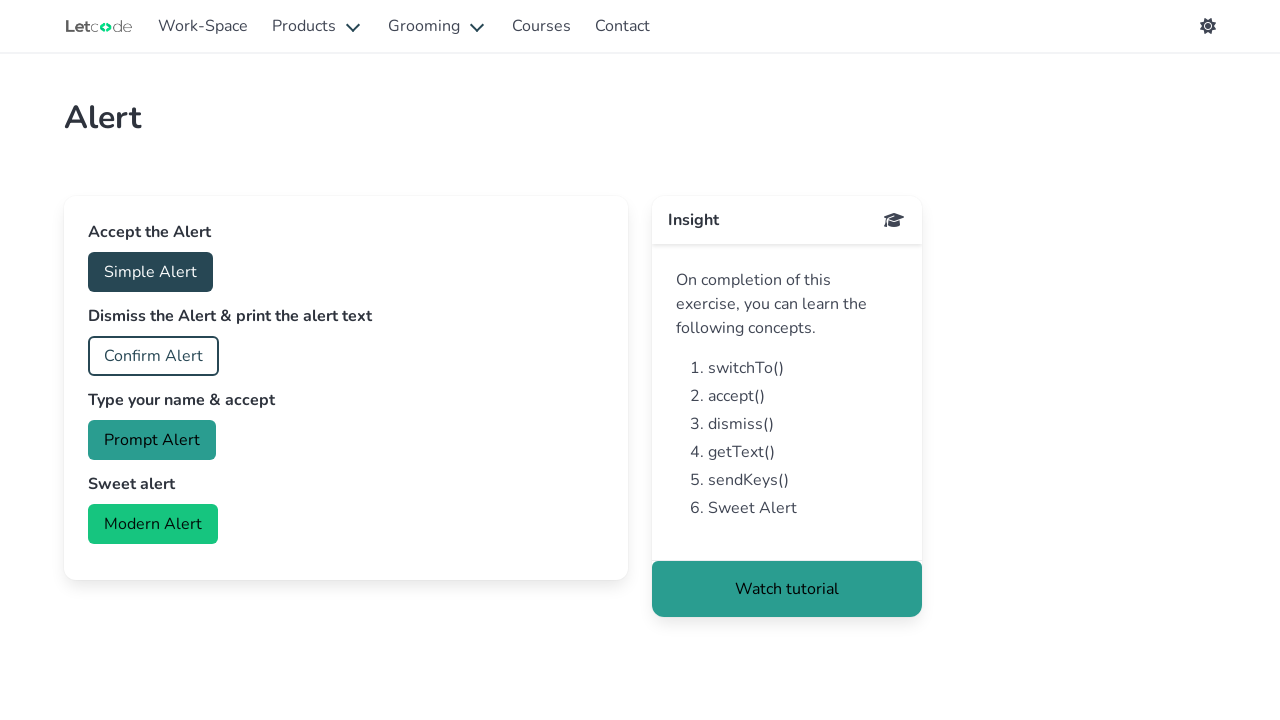

Clicked prompt button and entered 'Hi Welcome to my world' in prompt dialog at (152, 440) on #prompt
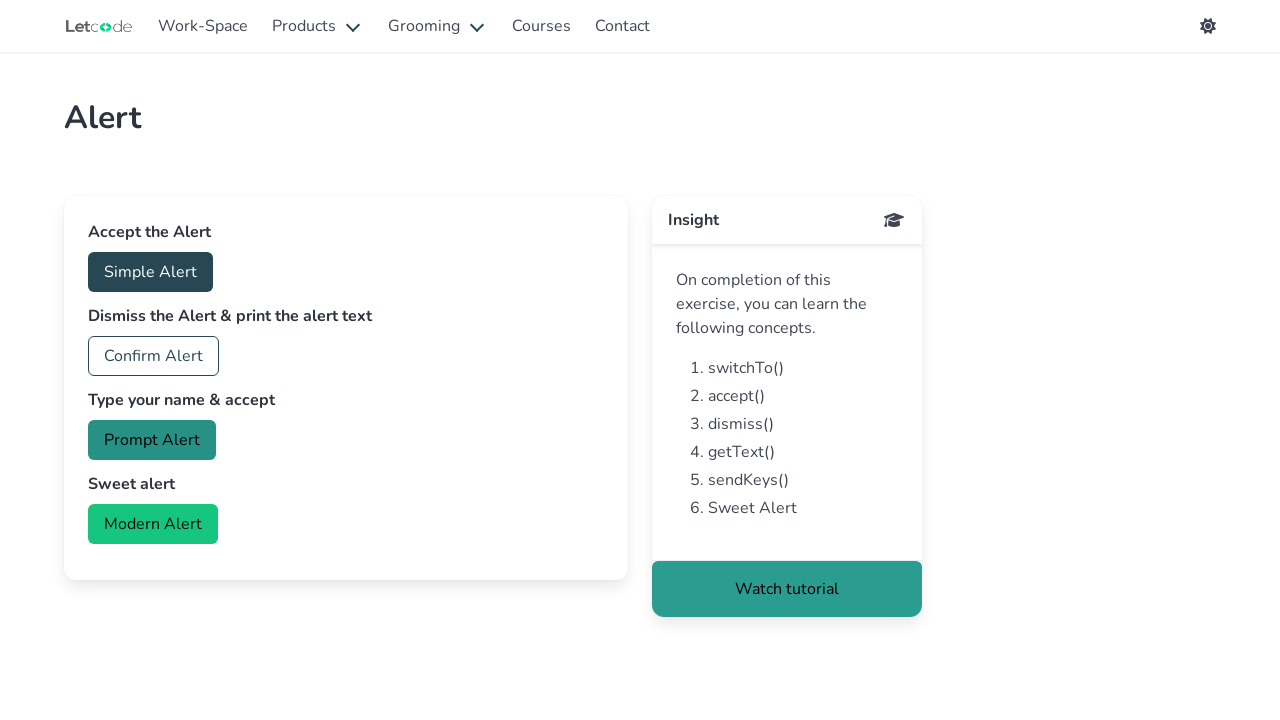

Waited for page to process all alert interactions
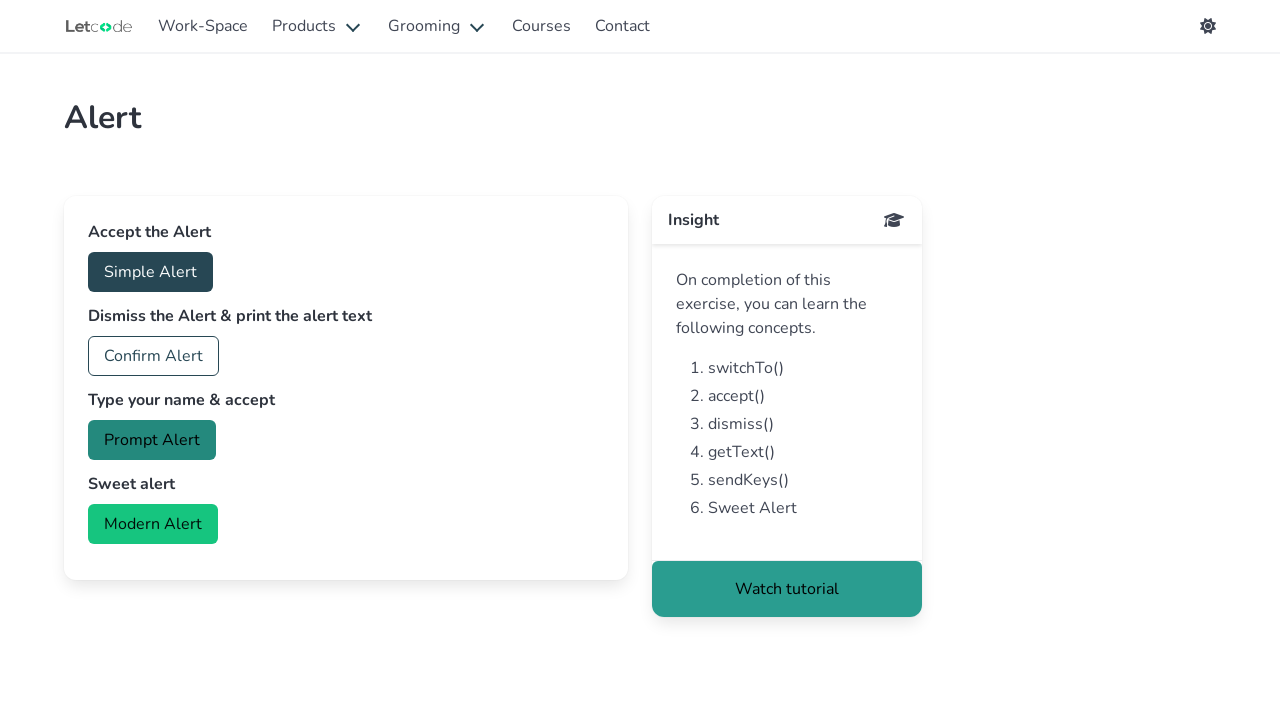

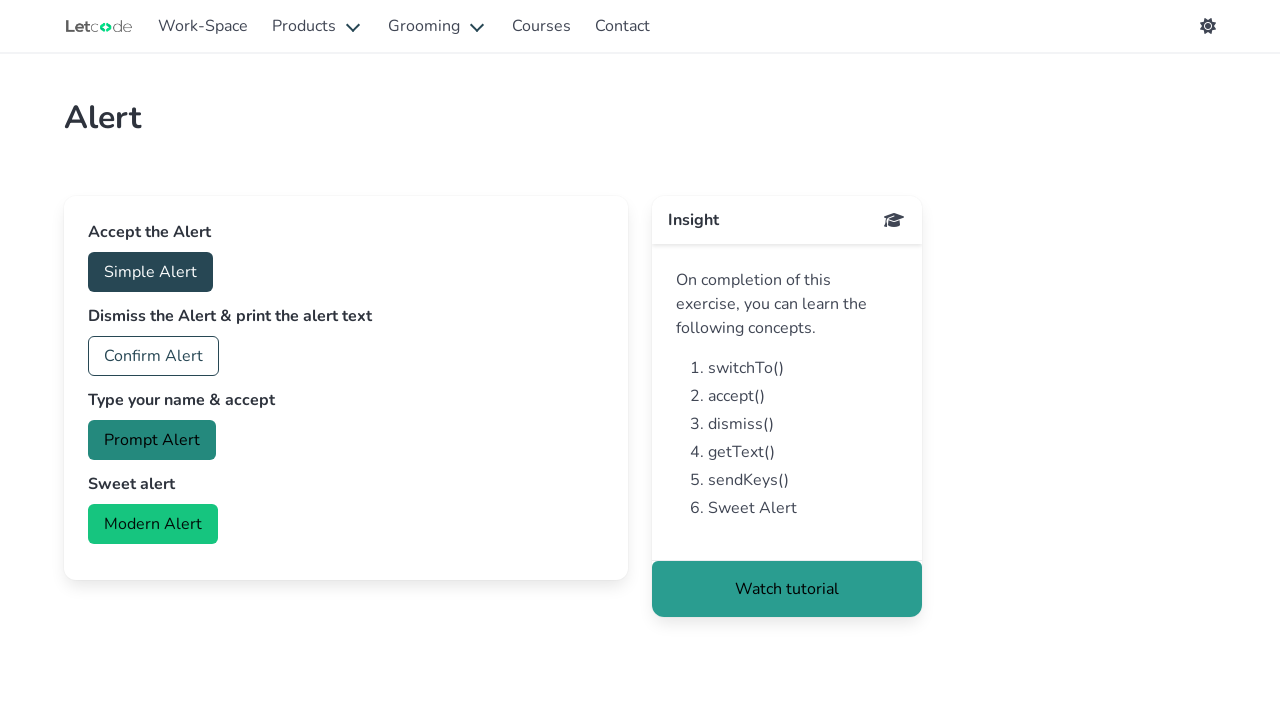